Tests prevent propagation behavior by dragging elements to both greedy and non-greedy nested containers and observing propagation differences

Starting URL: https://demoqa.com/droppable

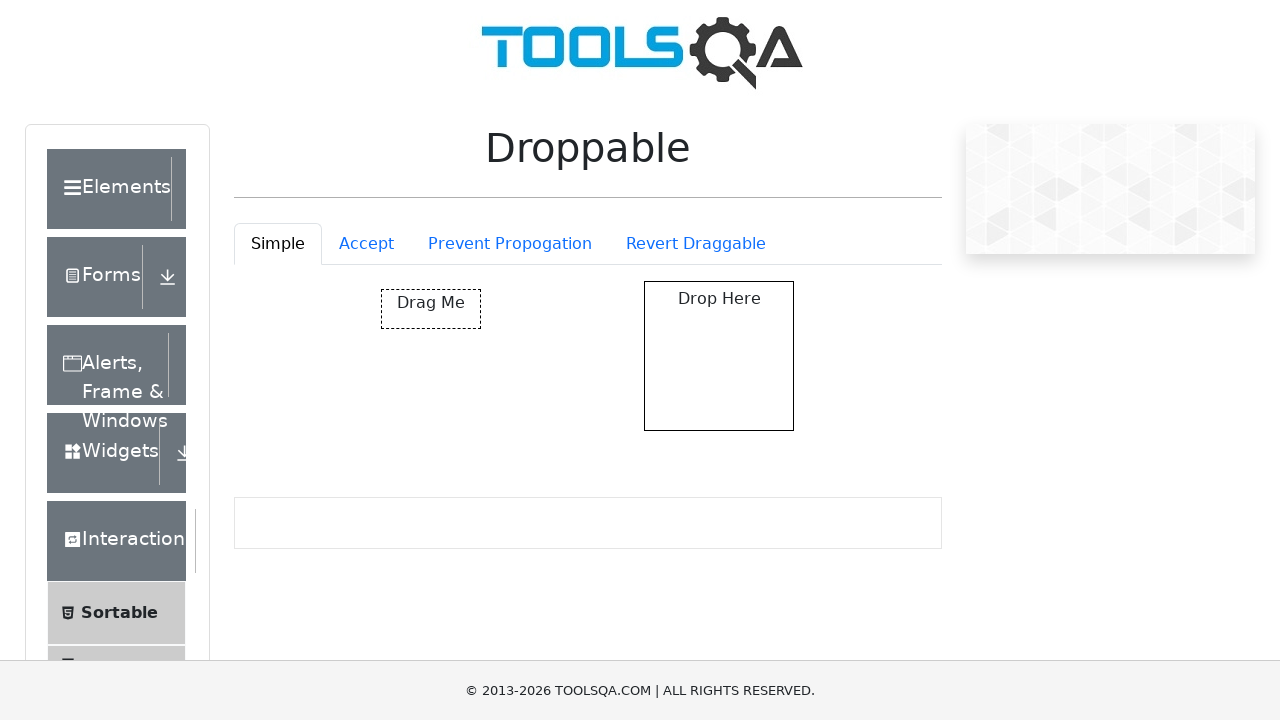

Navigated to droppable demo page
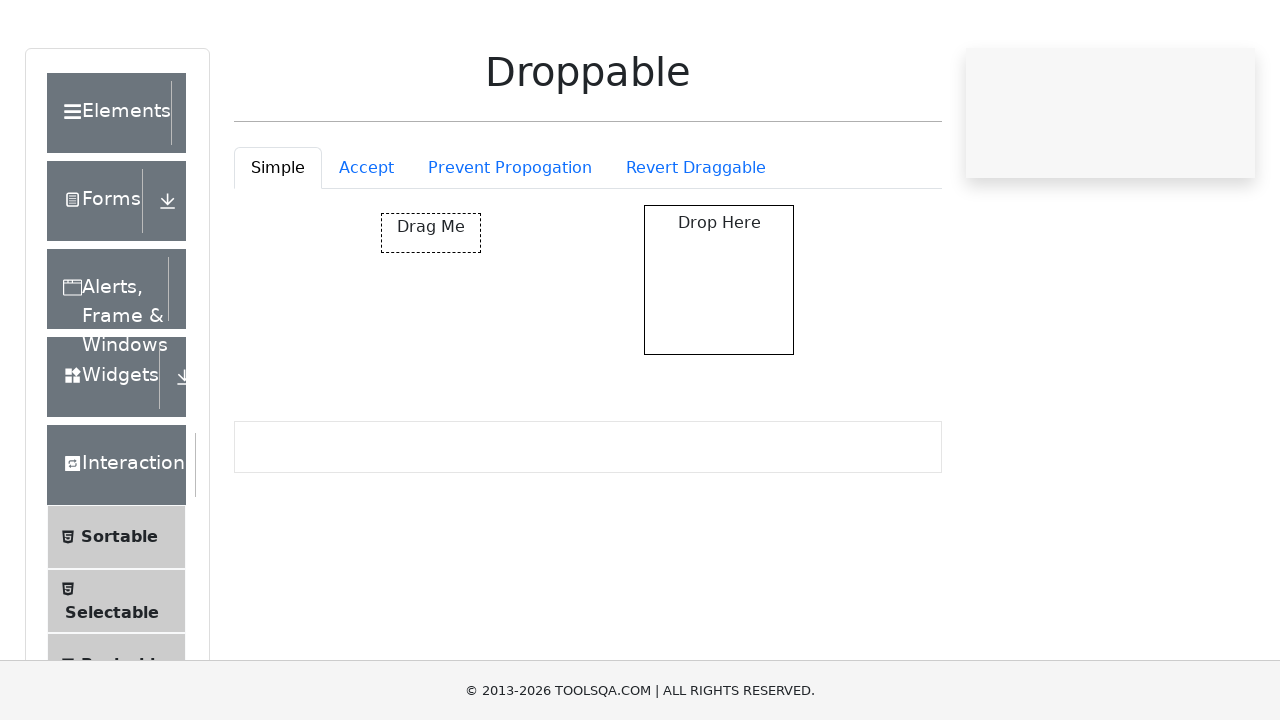

Clicked on Prevent Propagation tab at (510, 244) on #droppableExample-tab-preventPropogation
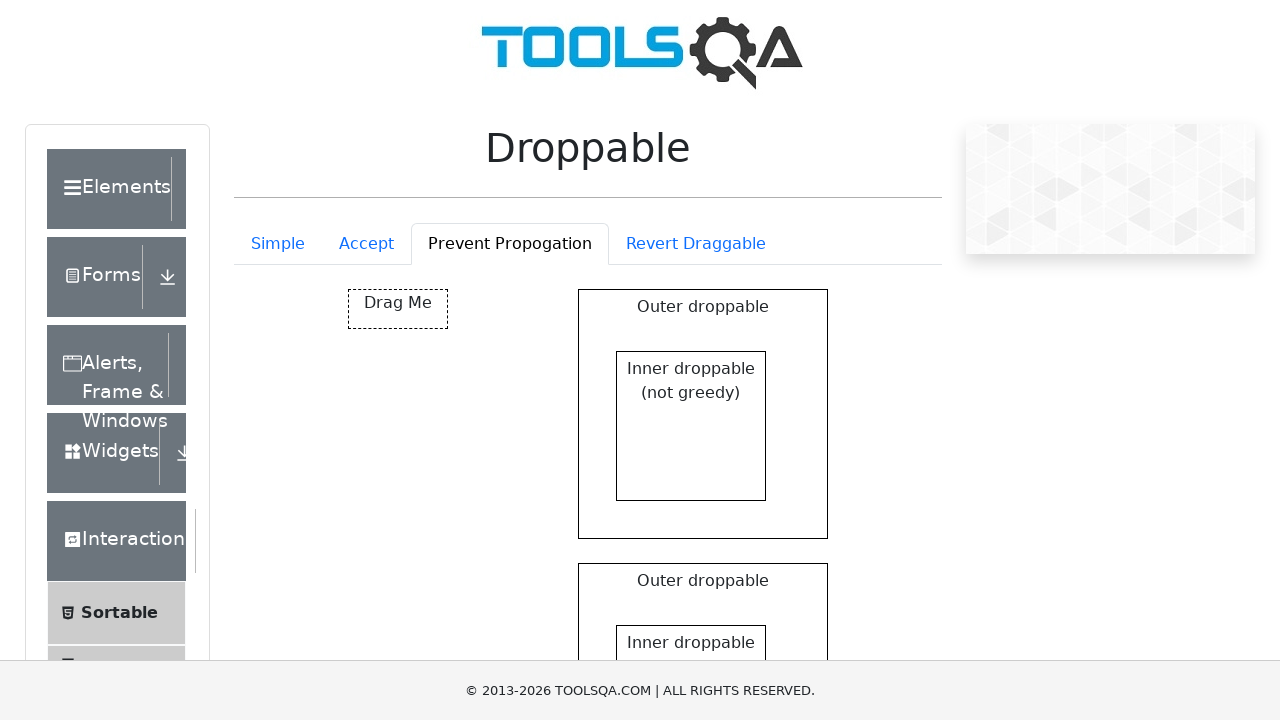

Dragged element to not greedy inner drop box at (691, 426)
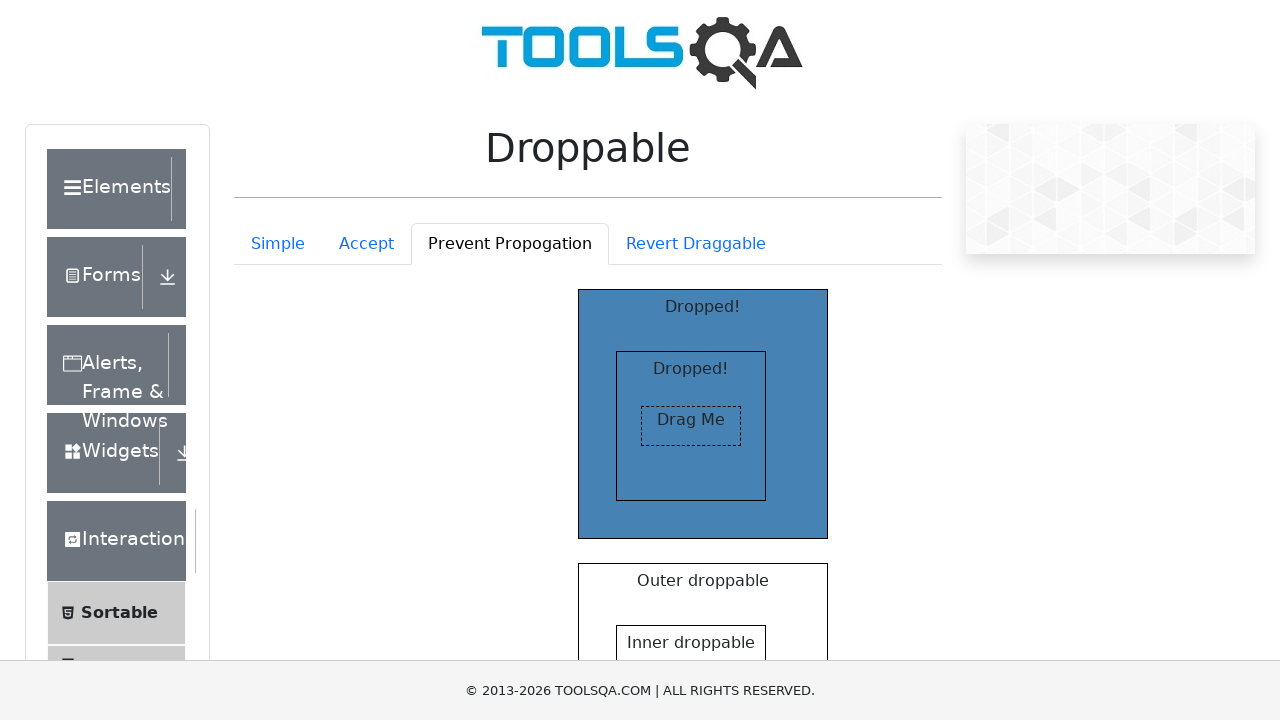

Dragged element to greedy inner drop box at (691, 645)
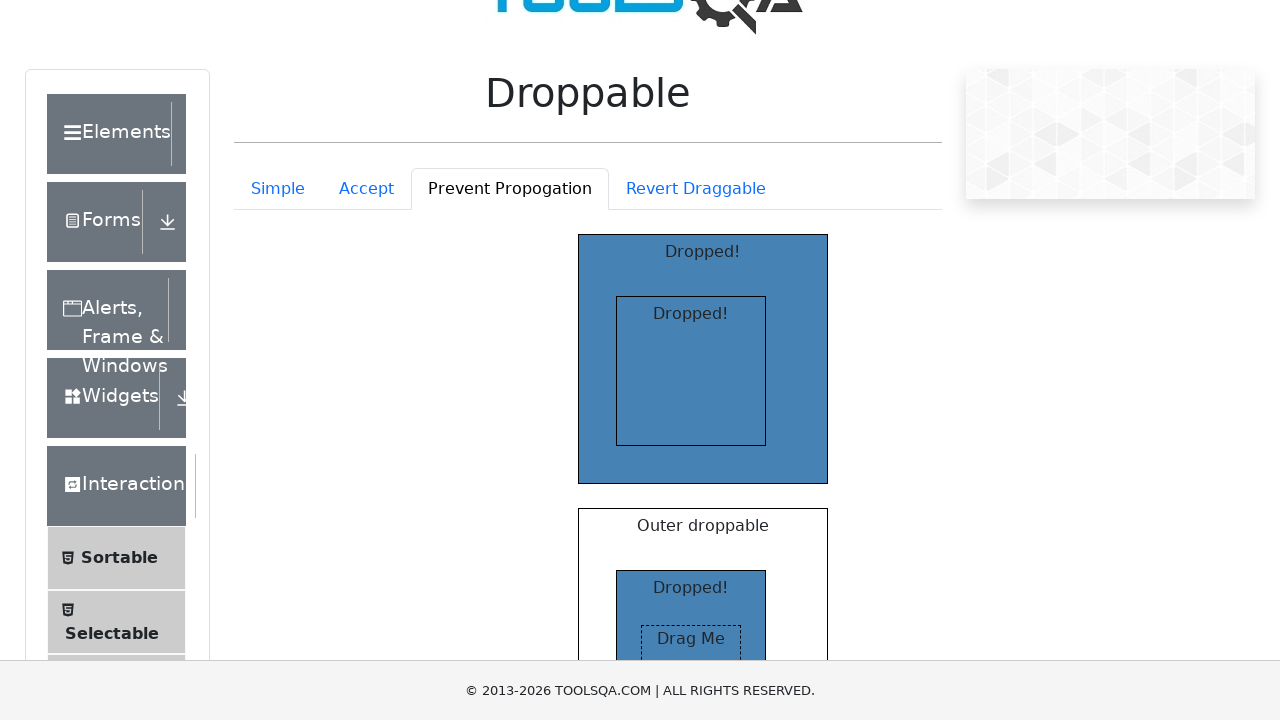

Verified that dropped element appeared in greedy drop box with 'Dropped!' text
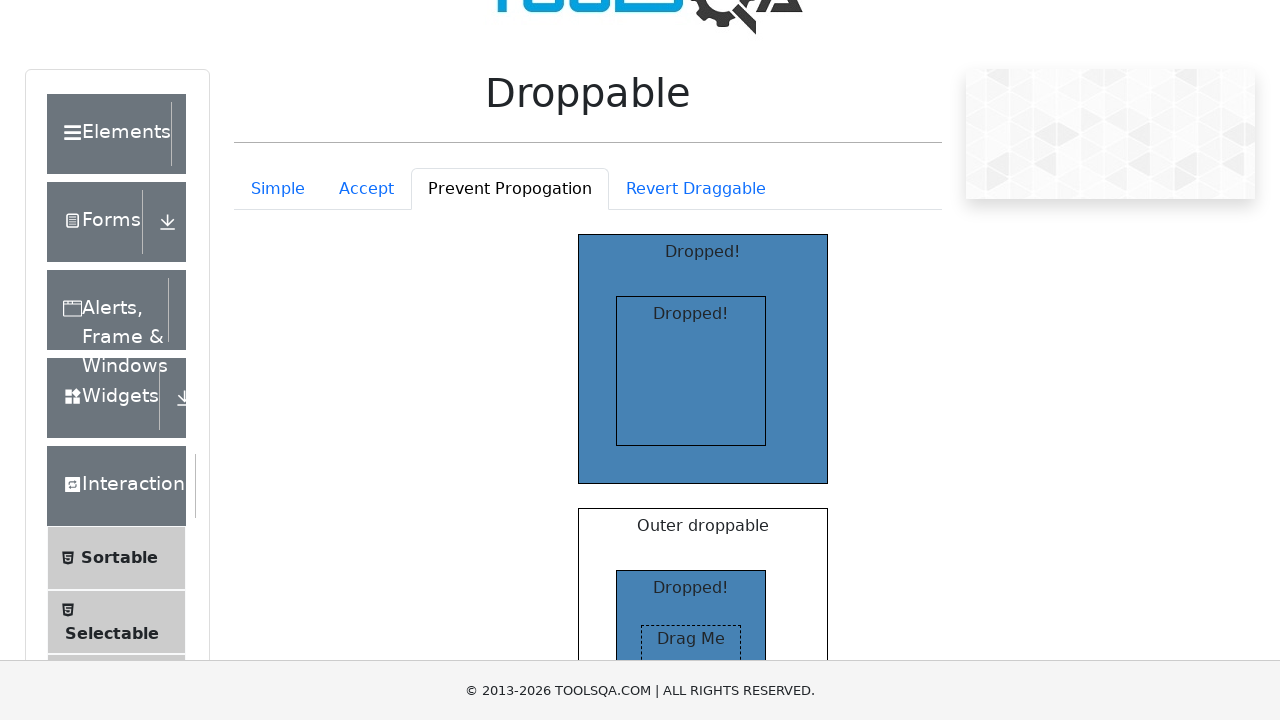

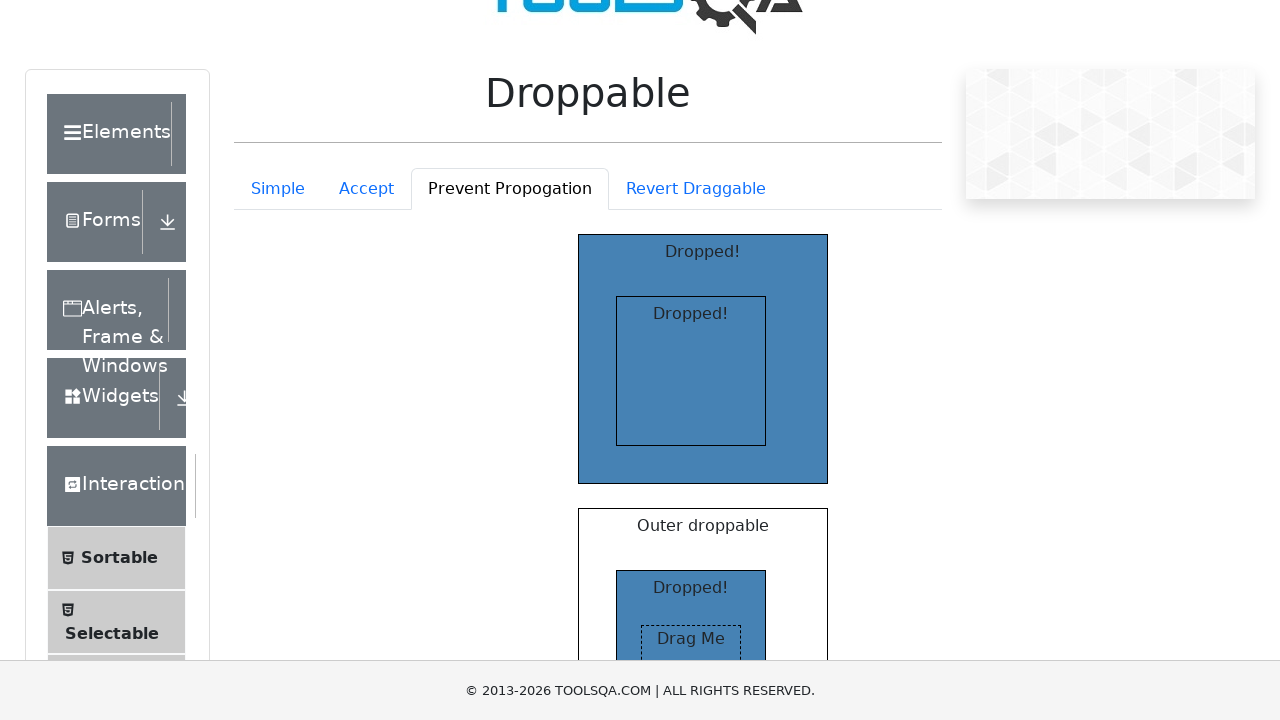